Tests window handling functionality by opening a new window, filling a form field in the new window, closing it, and returning to the parent window to fill another field

Starting URL: https://www.hyrtutorials.com/p/window-handles-practice.html

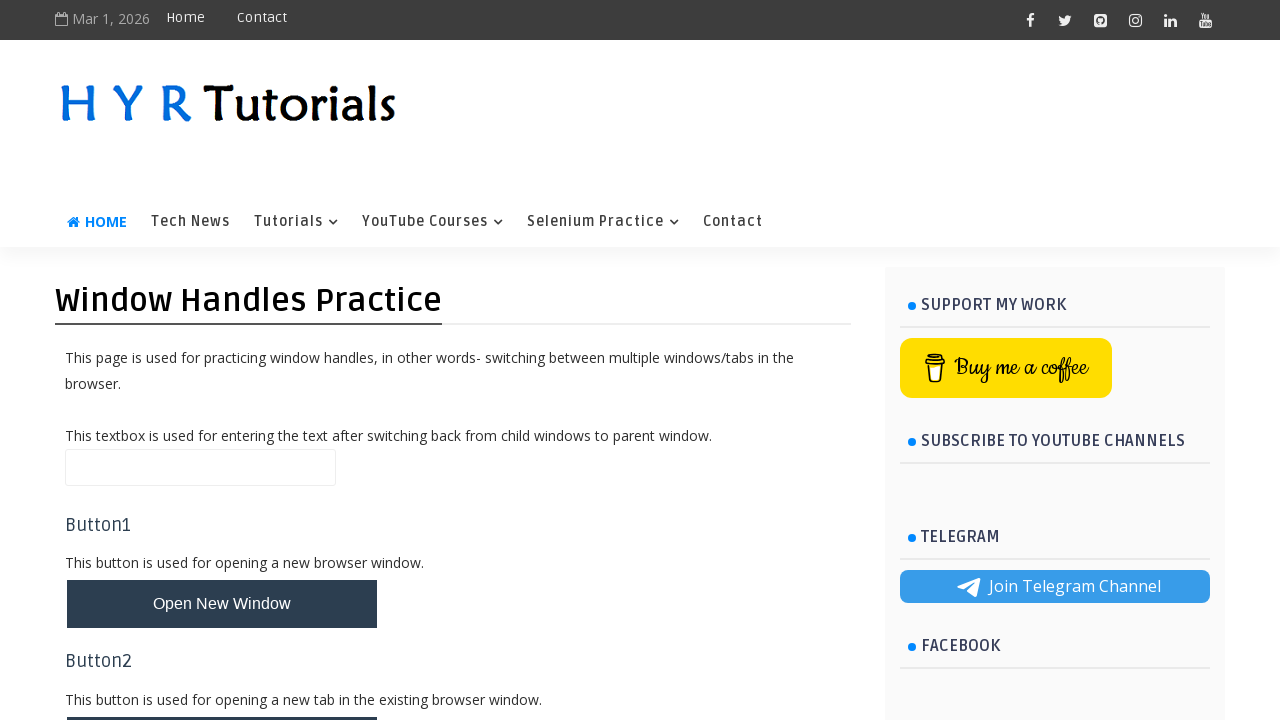

Clicked button to open new window at (222, 604) on #newWindowBtn
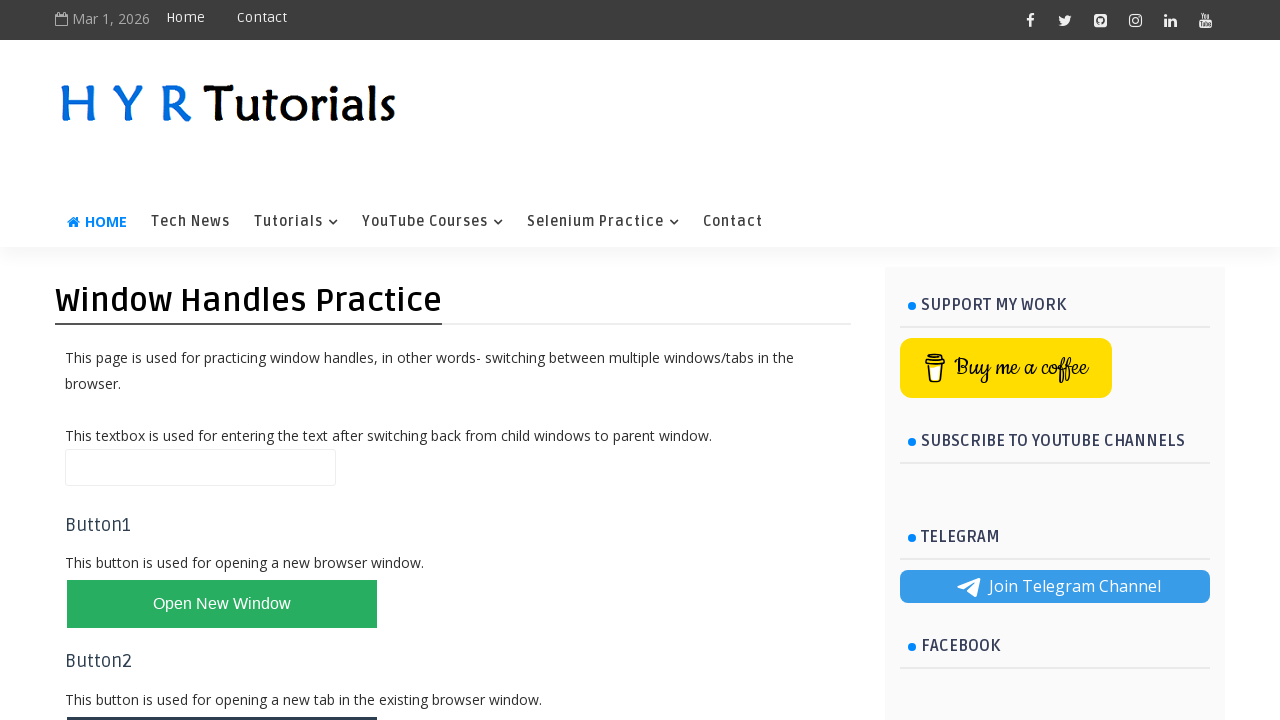

New window opened and reference obtained
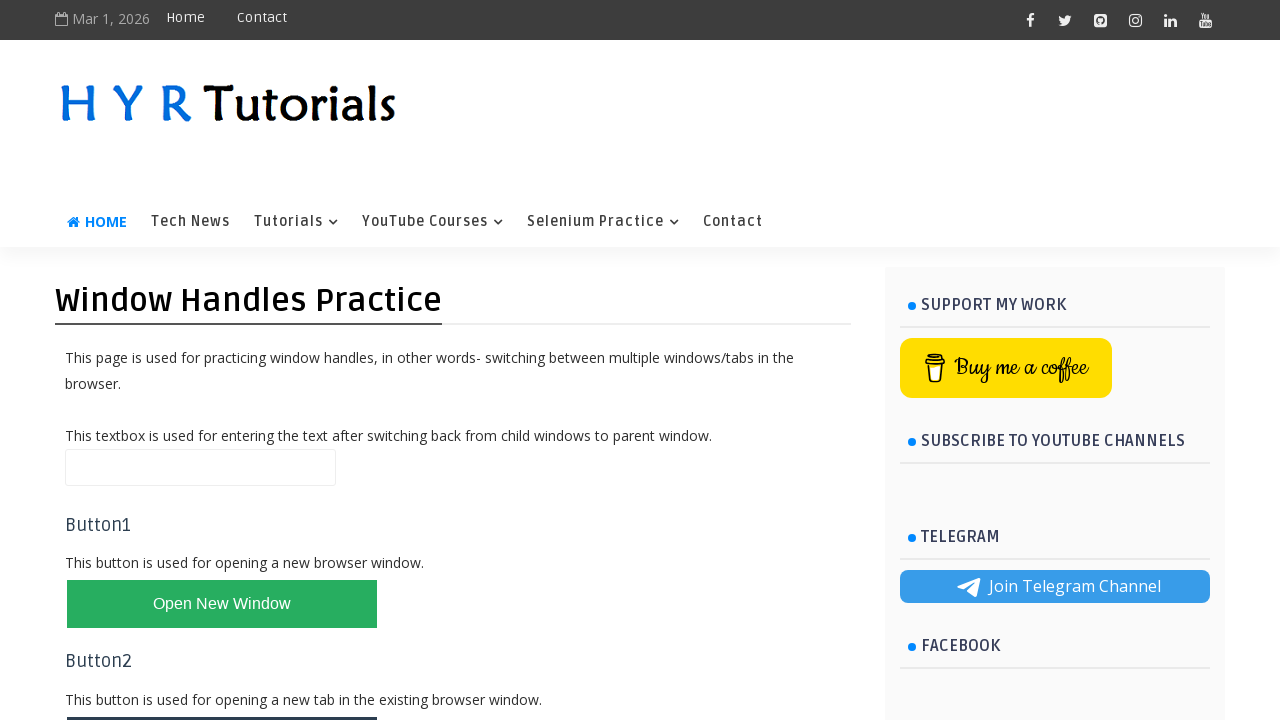

New window page loaded
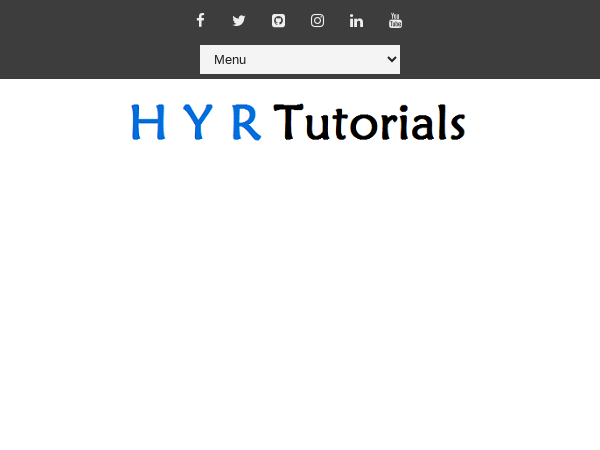

Filled firstName field with 'Afreen' in new window on #firstName
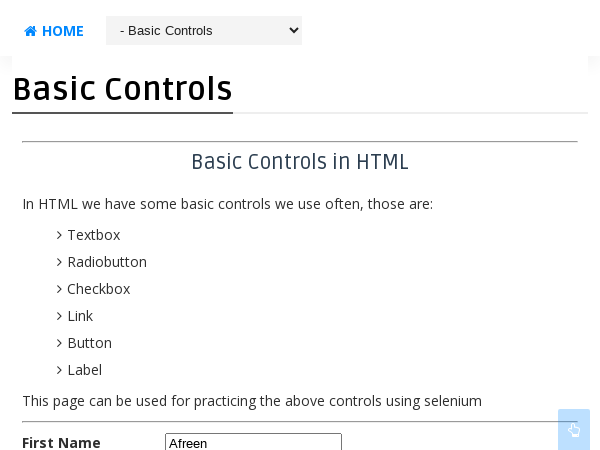

Closed new window
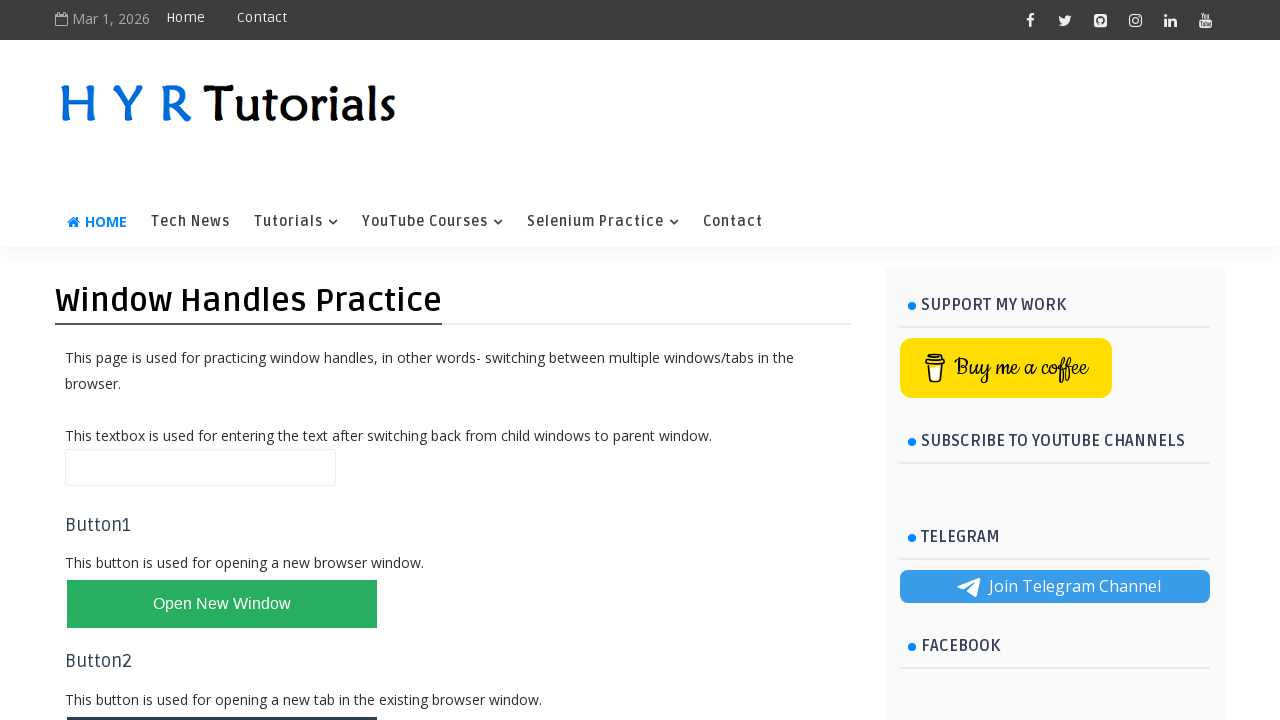

Filled name field with 'Hello' in parent window on #name
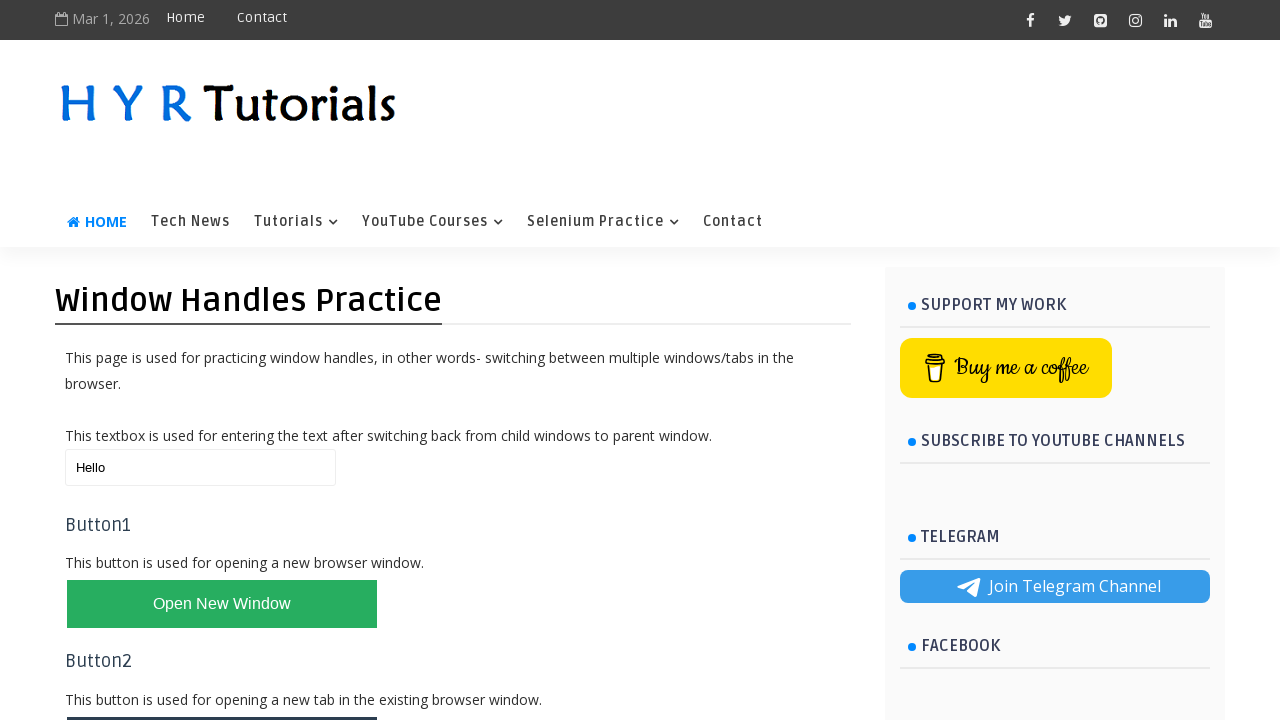

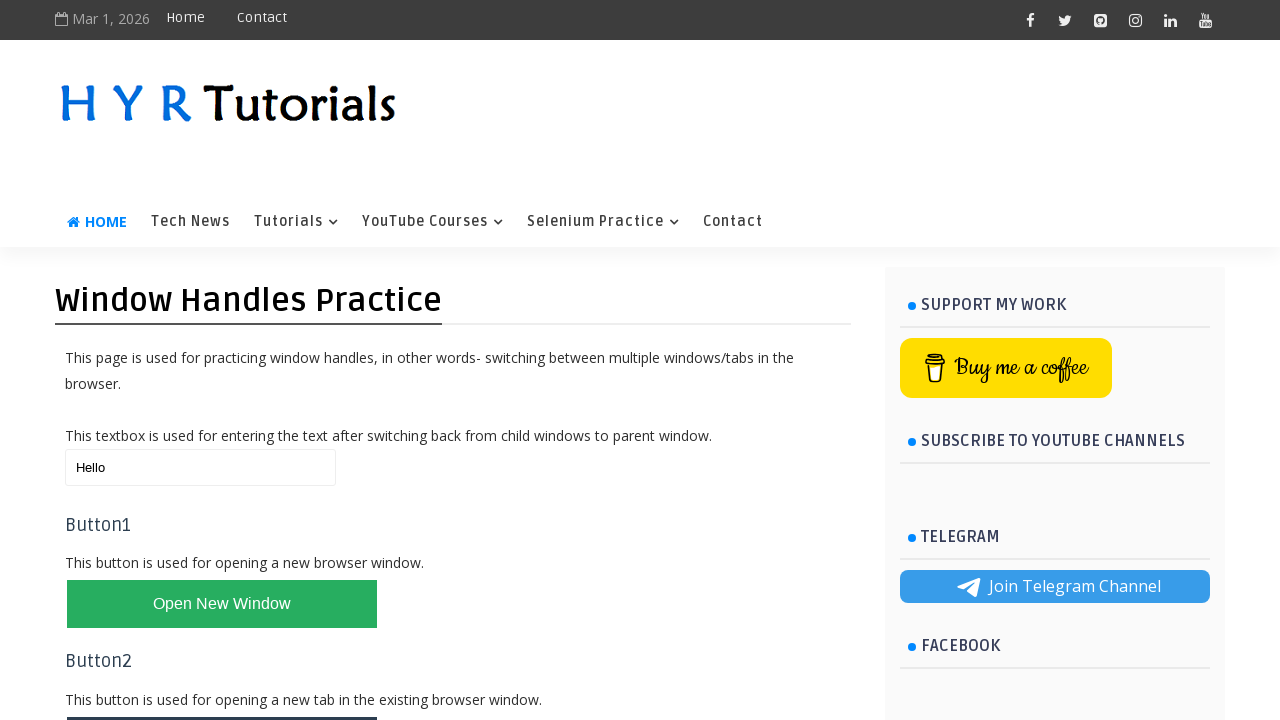